Solves a math problem by extracting two numbers from the page, calculating their sum, selecting the result from a dropdown, and submitting the form

Starting URL: http://suninjuly.github.io/selects1.html

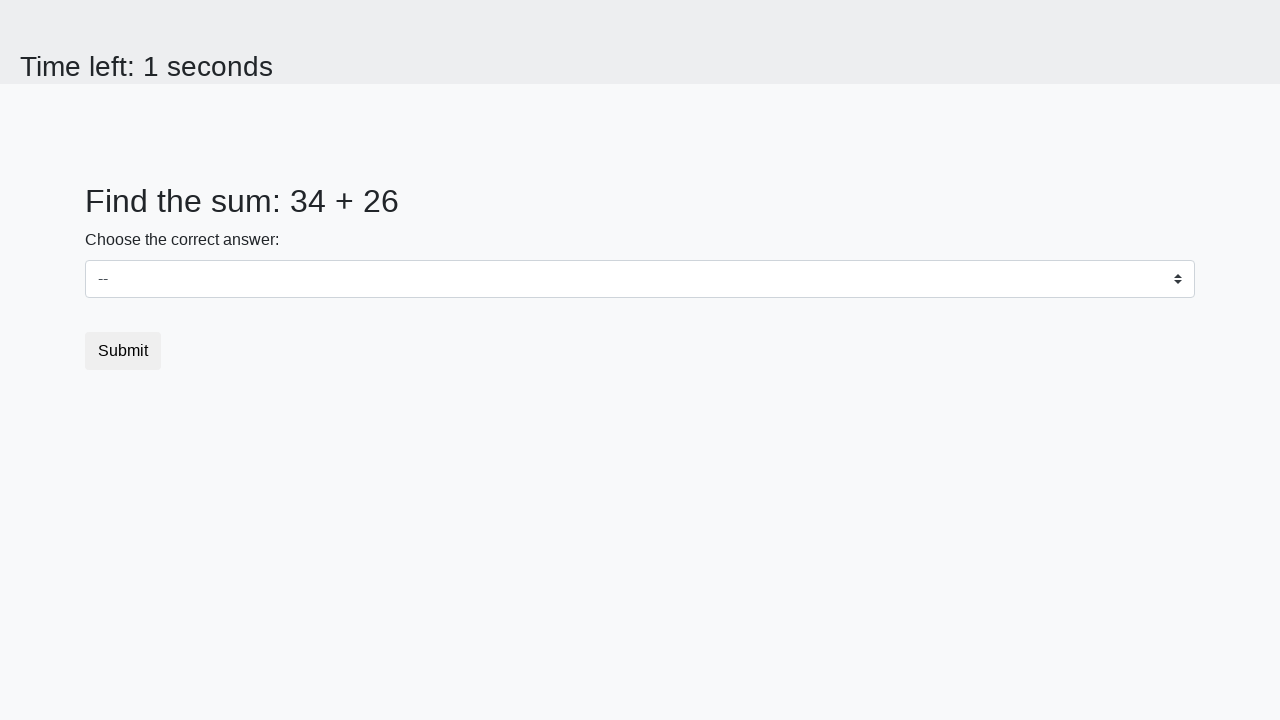

Retrieved first number from page element #num1
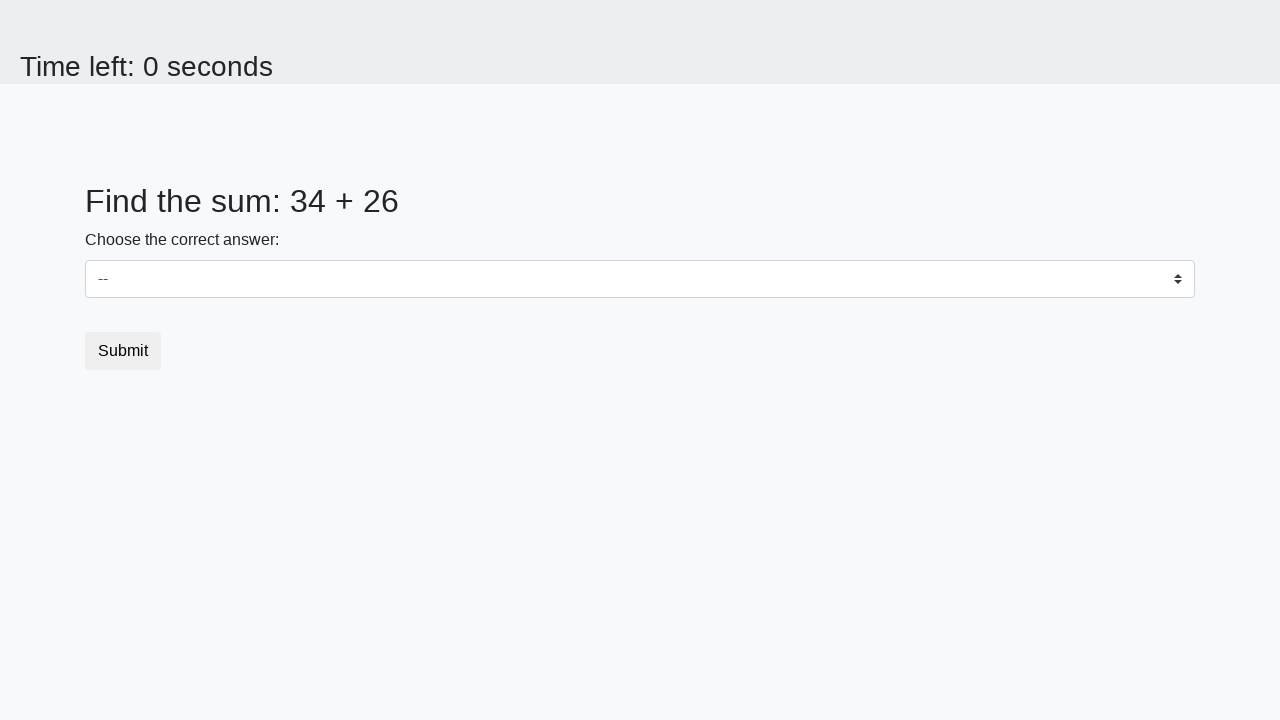

Retrieved second number from page element #num2
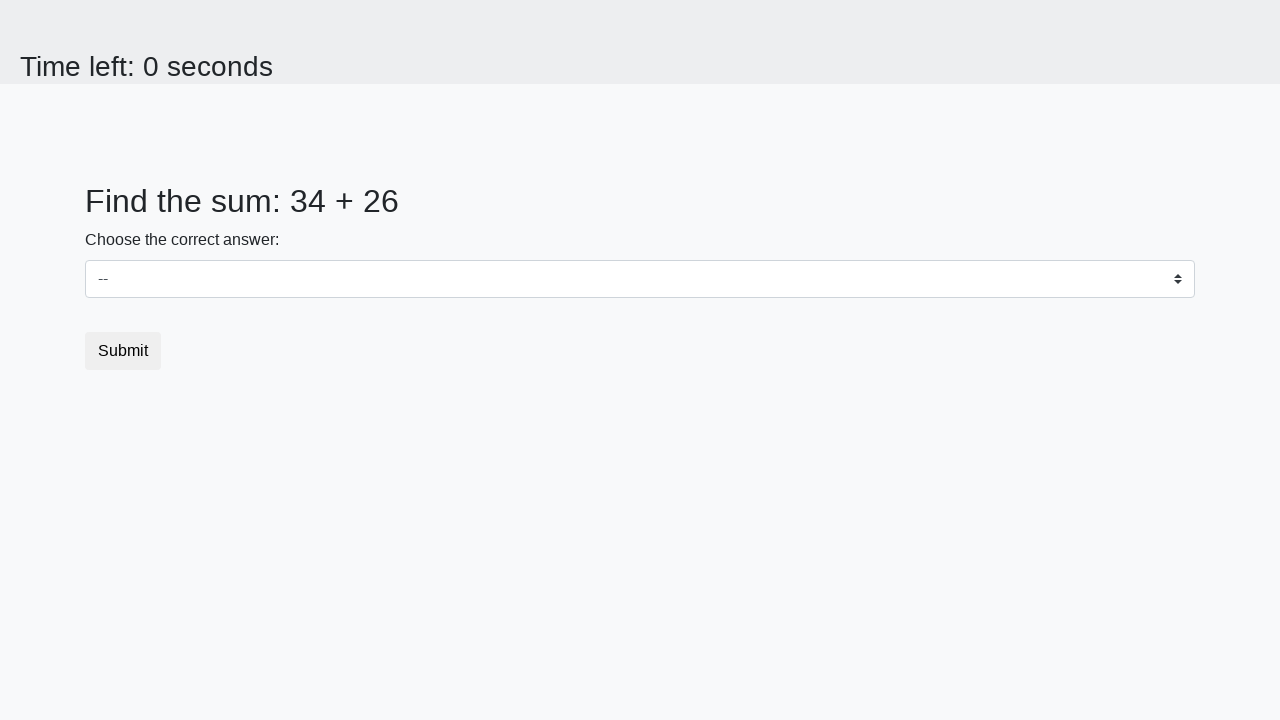

Calculated sum: 34 + 26 = 60
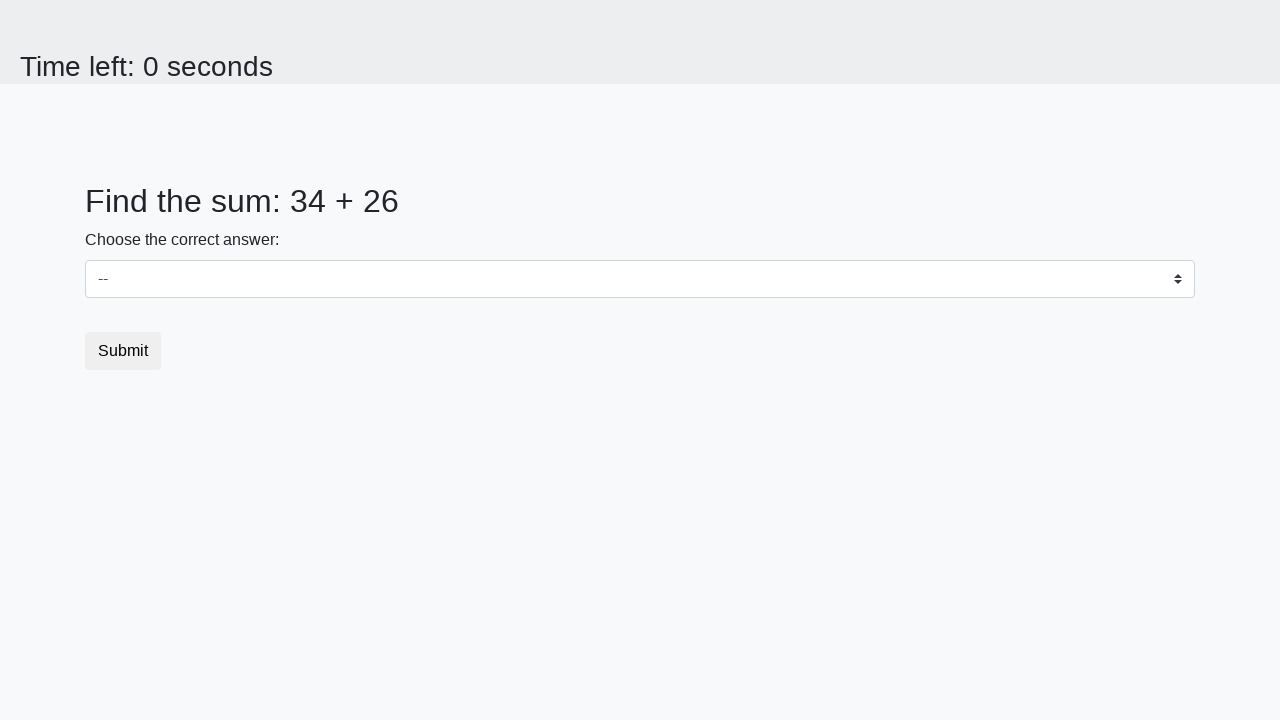

Selected value '60' from dropdown on select
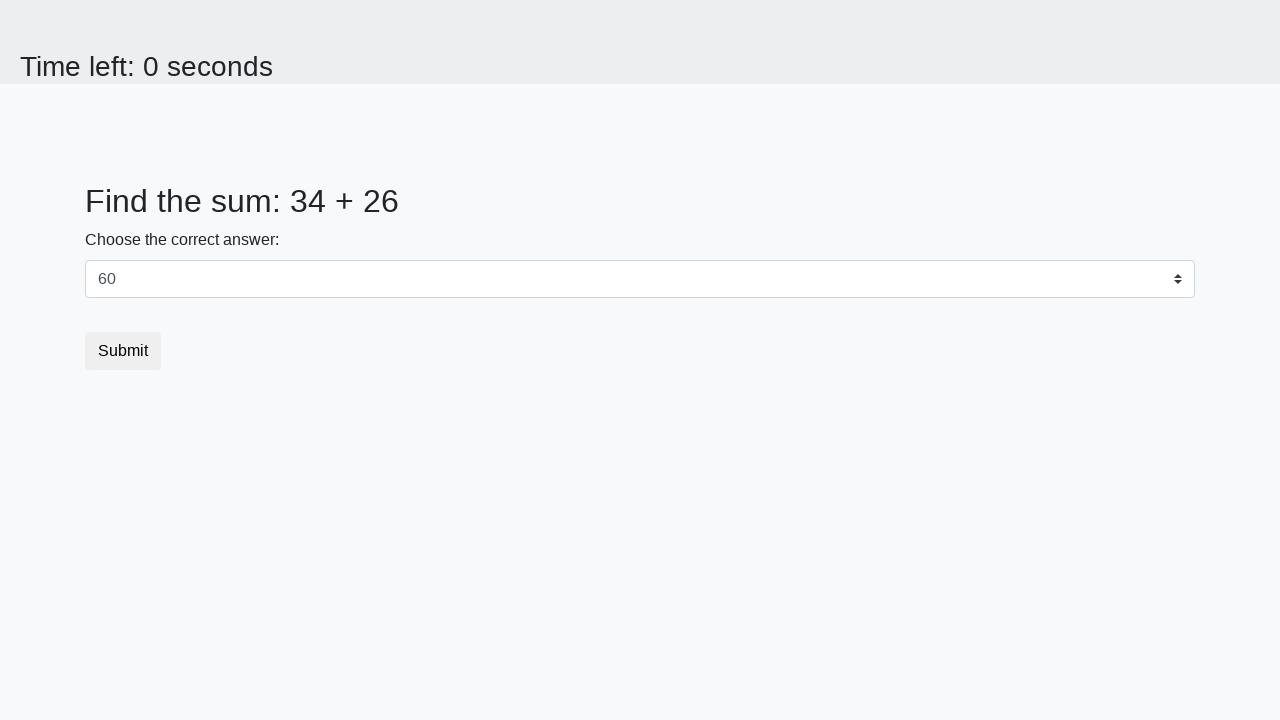

Clicked submit button to submit the form at (123, 351) on button.btn
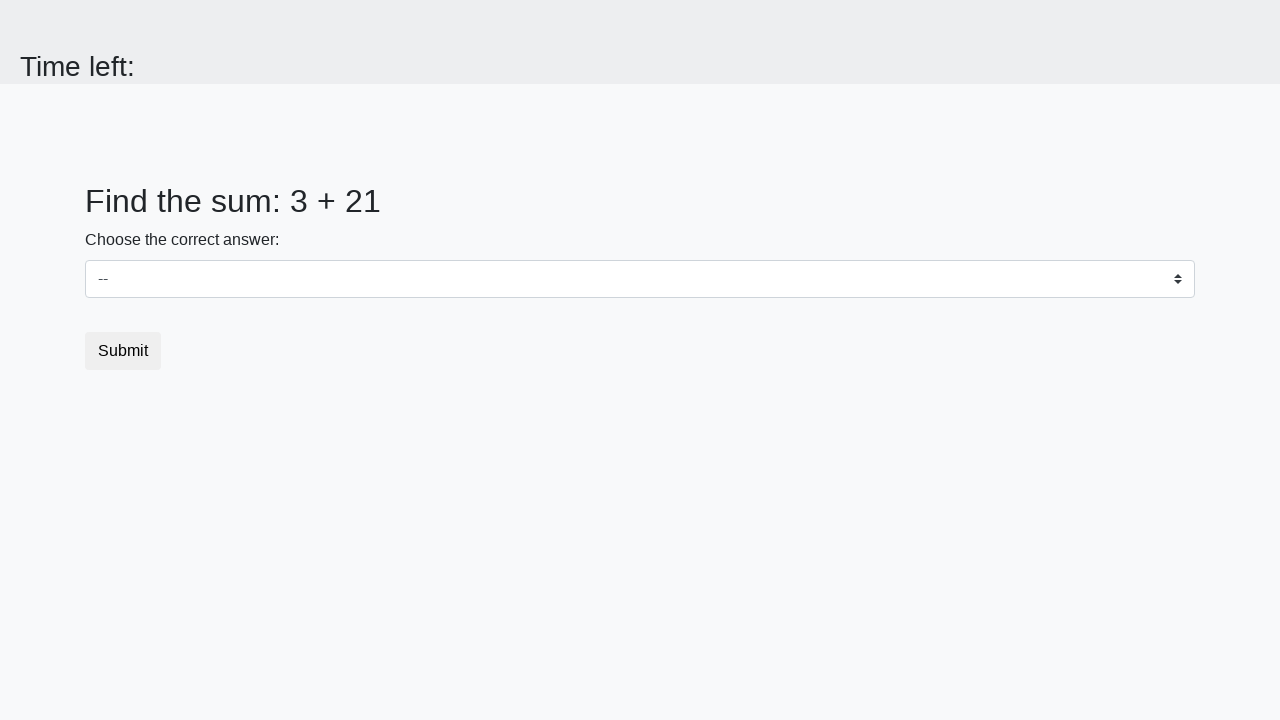

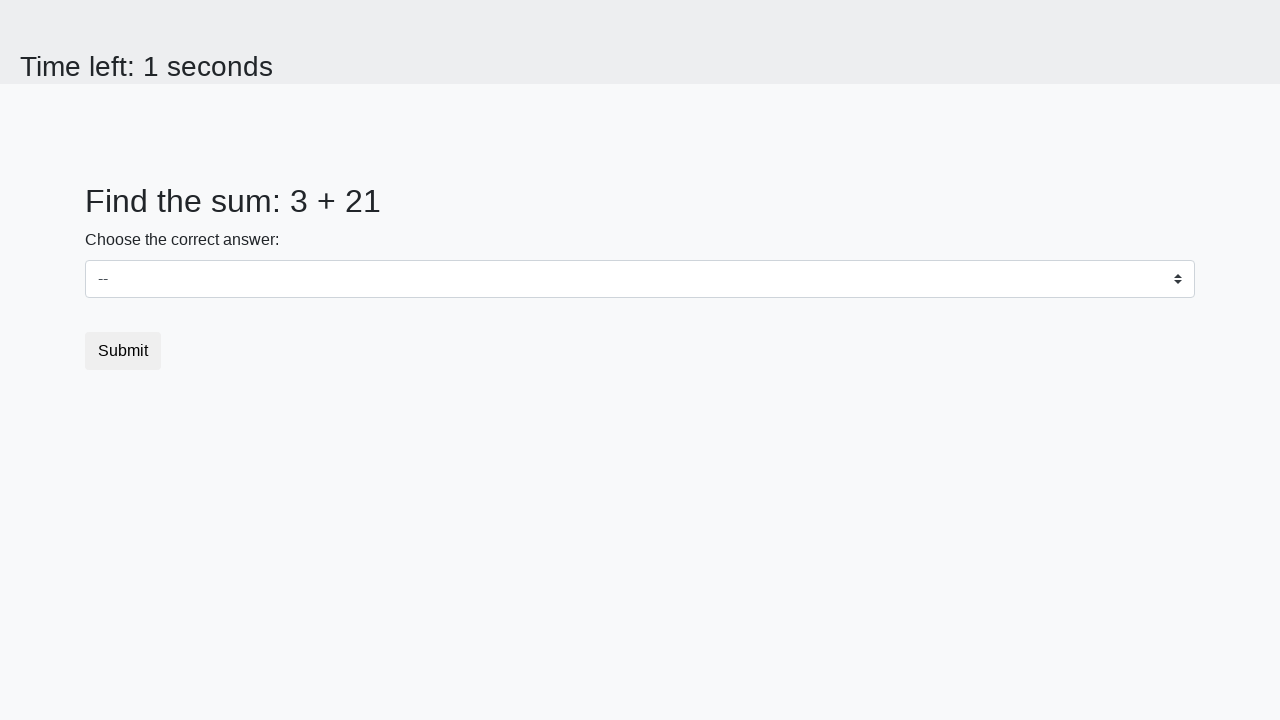